Tests mouse actions by performing a click-and-hold followed by release on the submit button of a contact form

Starting URL: http://www.mycontactform.com

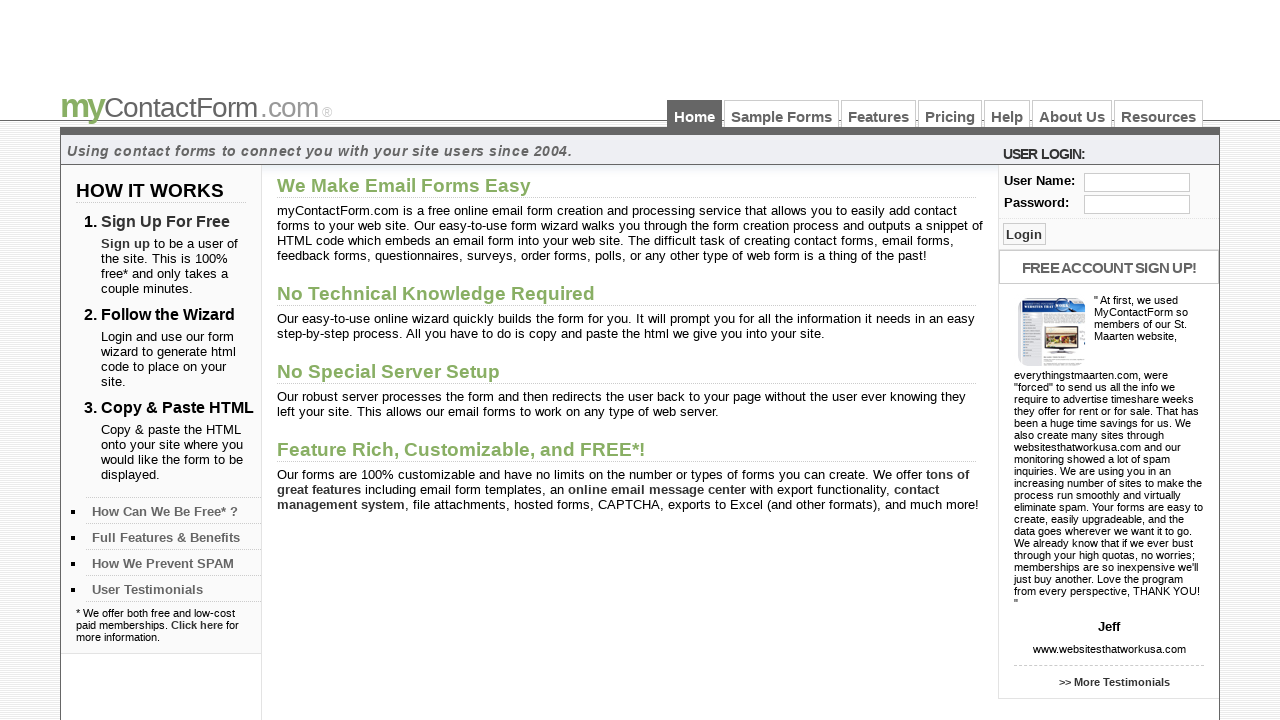

Submit button element loaded and visible
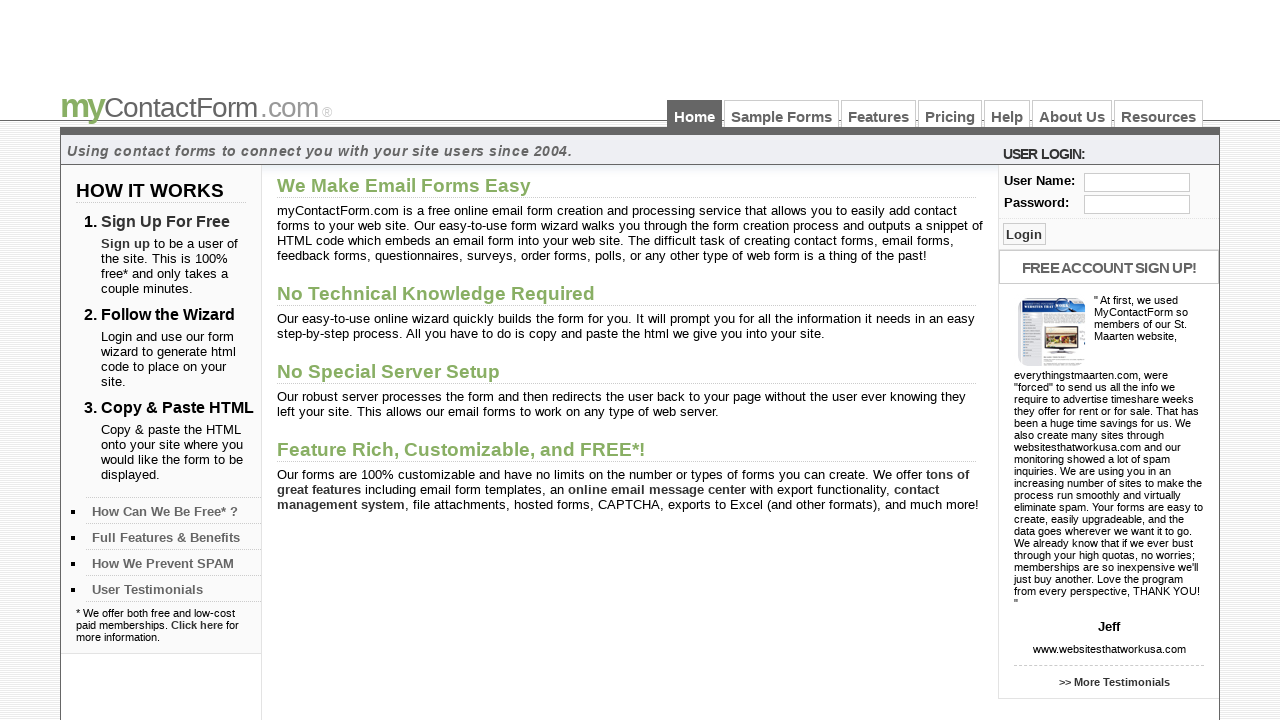

Located submit button element
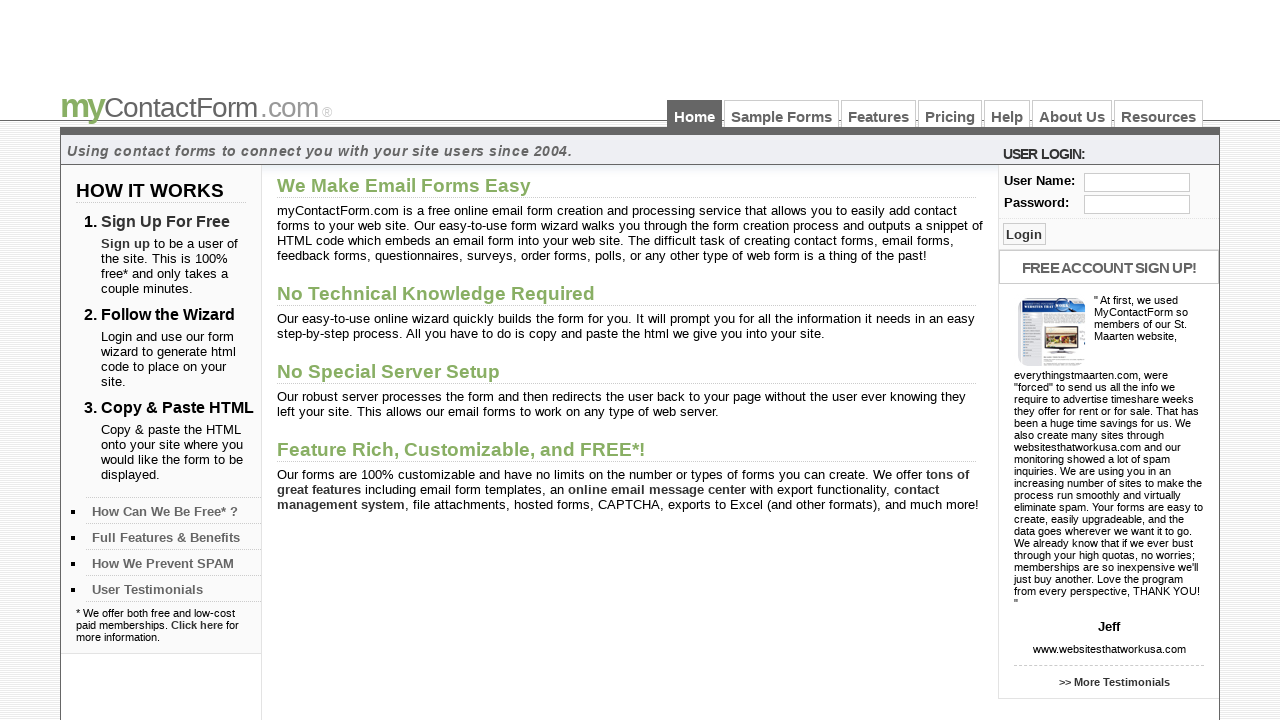

Performed click-and-hold on submit button for 3 seconds at (1024, 234) on input[name='btnSubmit']
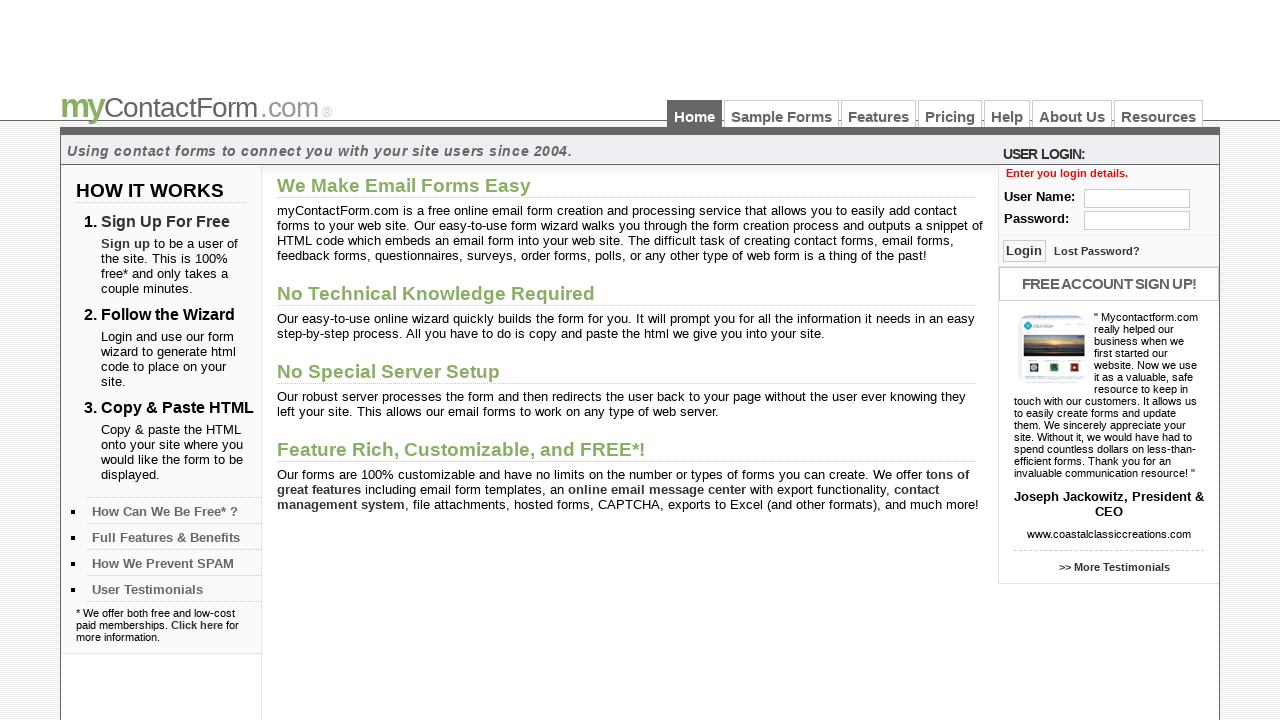

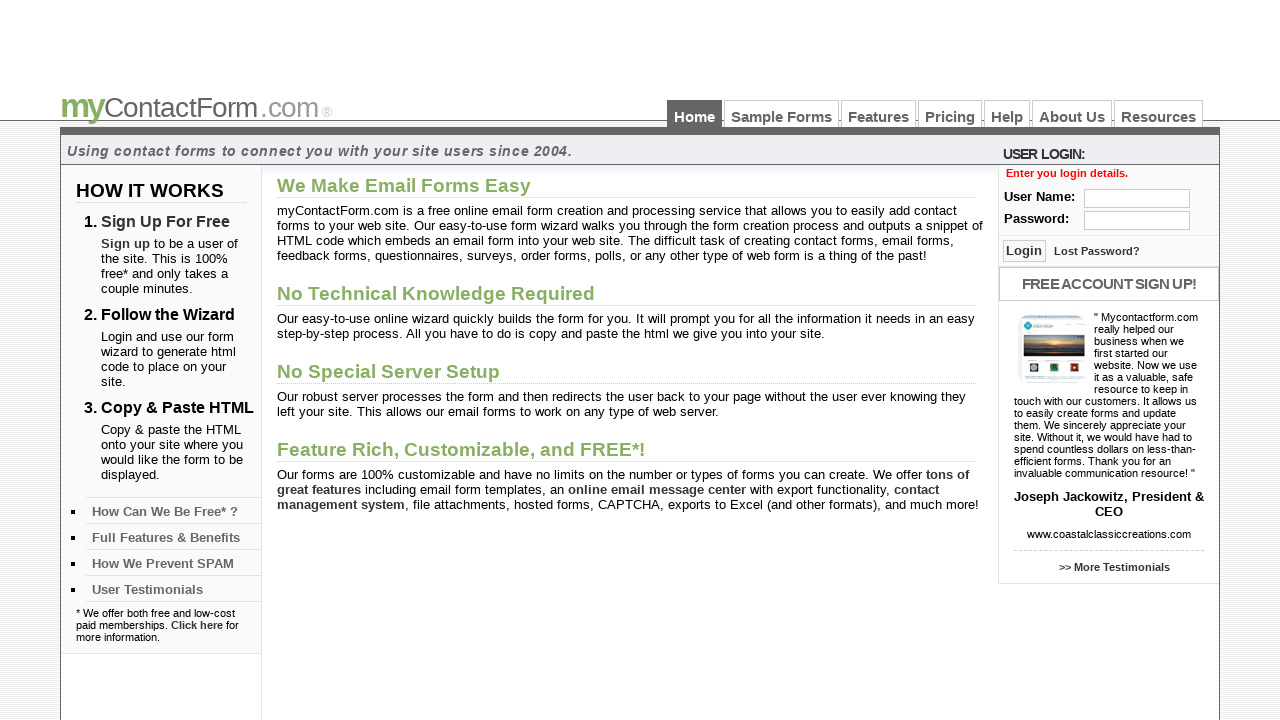